Tests working with multiple windows by clicking a link that opens a new window, then switching between the original and new windows to verify the correct window is in focus by checking page titles.

Starting URL: http://the-internet.herokuapp.com/windows

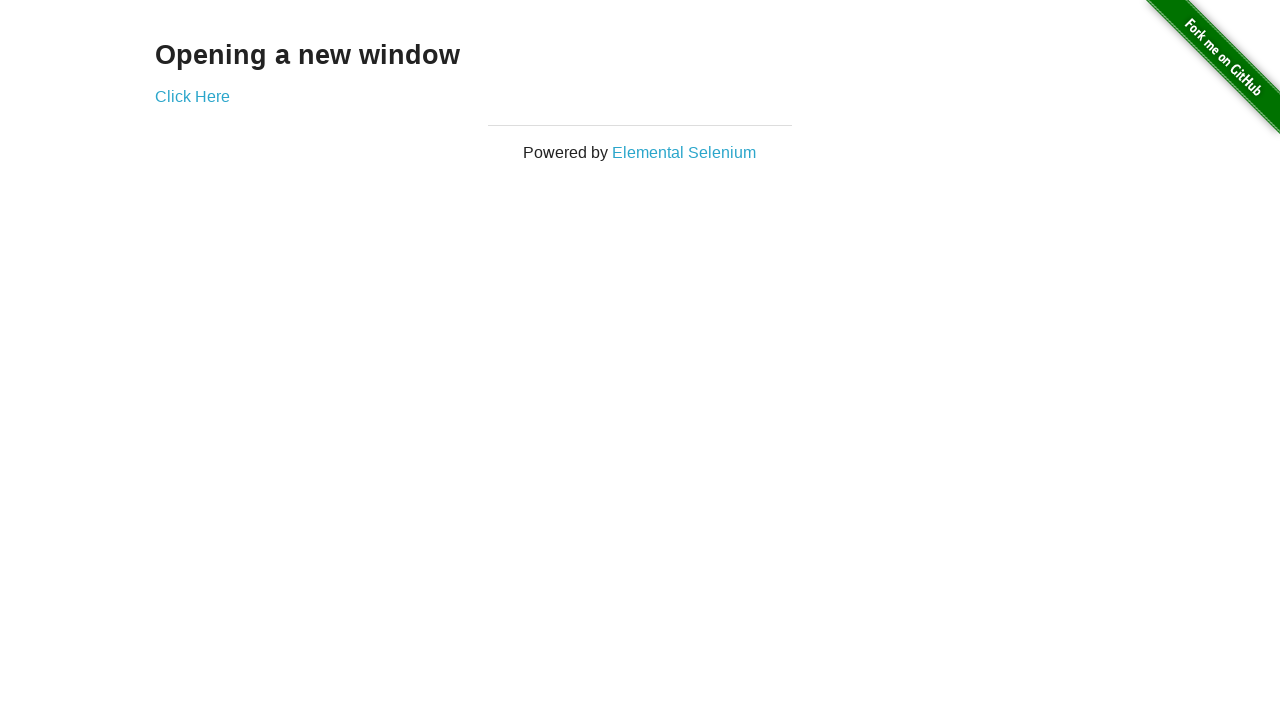

Clicked link to open new window at (192, 96) on .example a
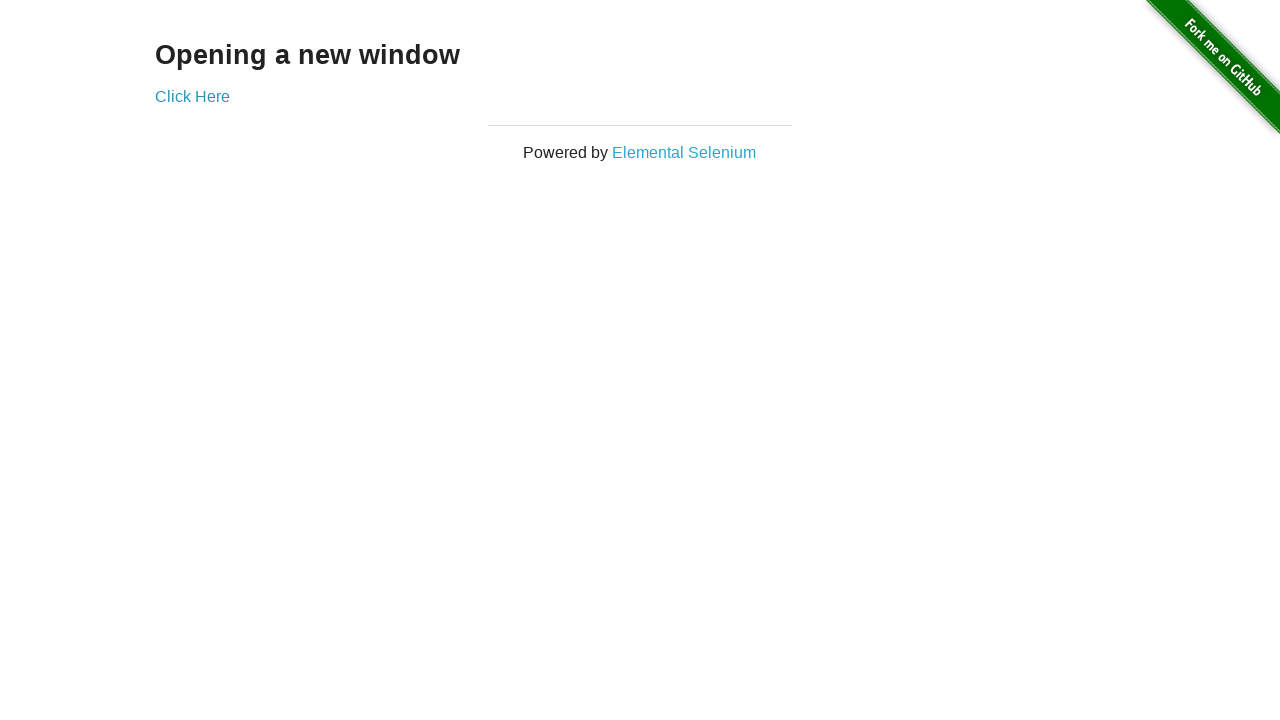

Waited for new window to open
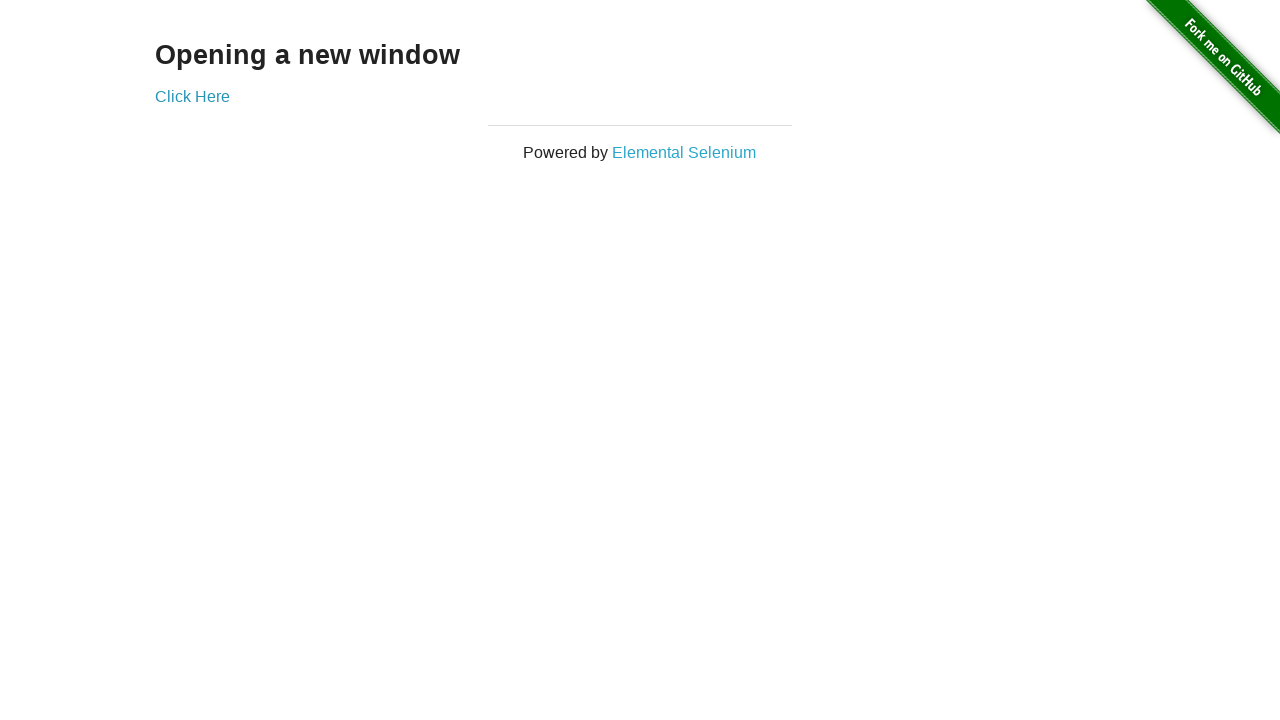

Retrieved all pages from context
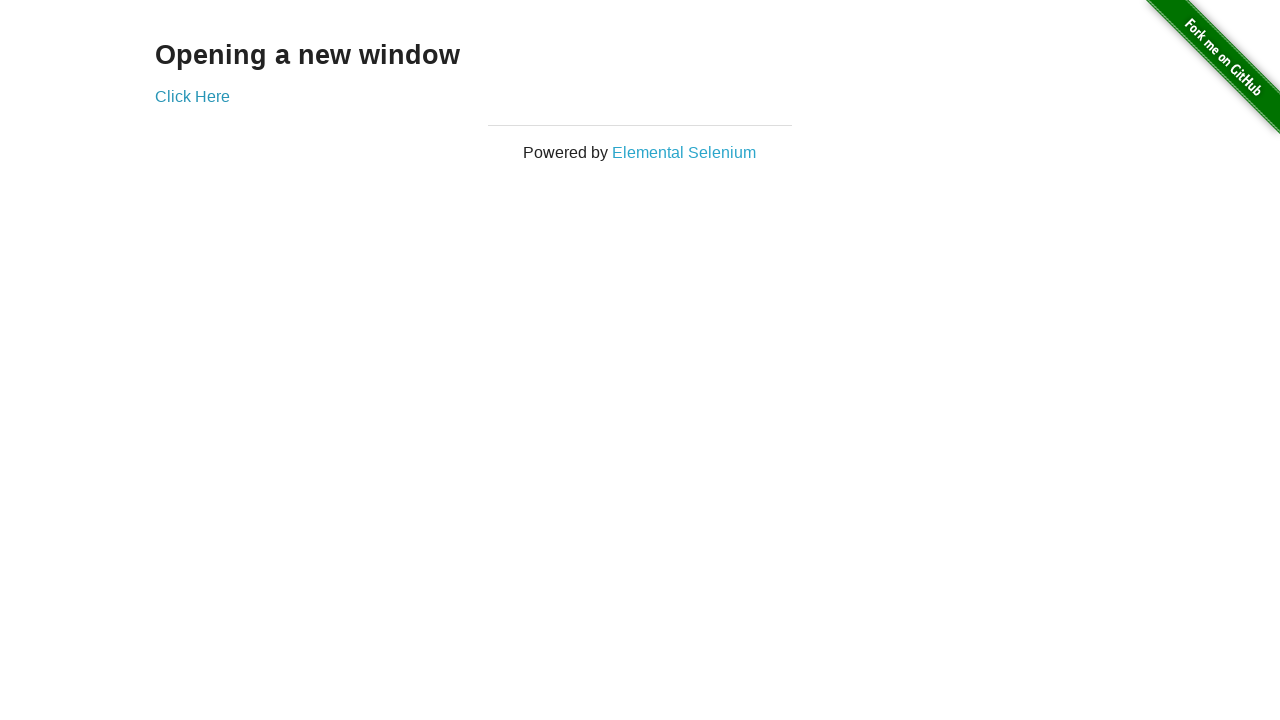

Brought first window to front
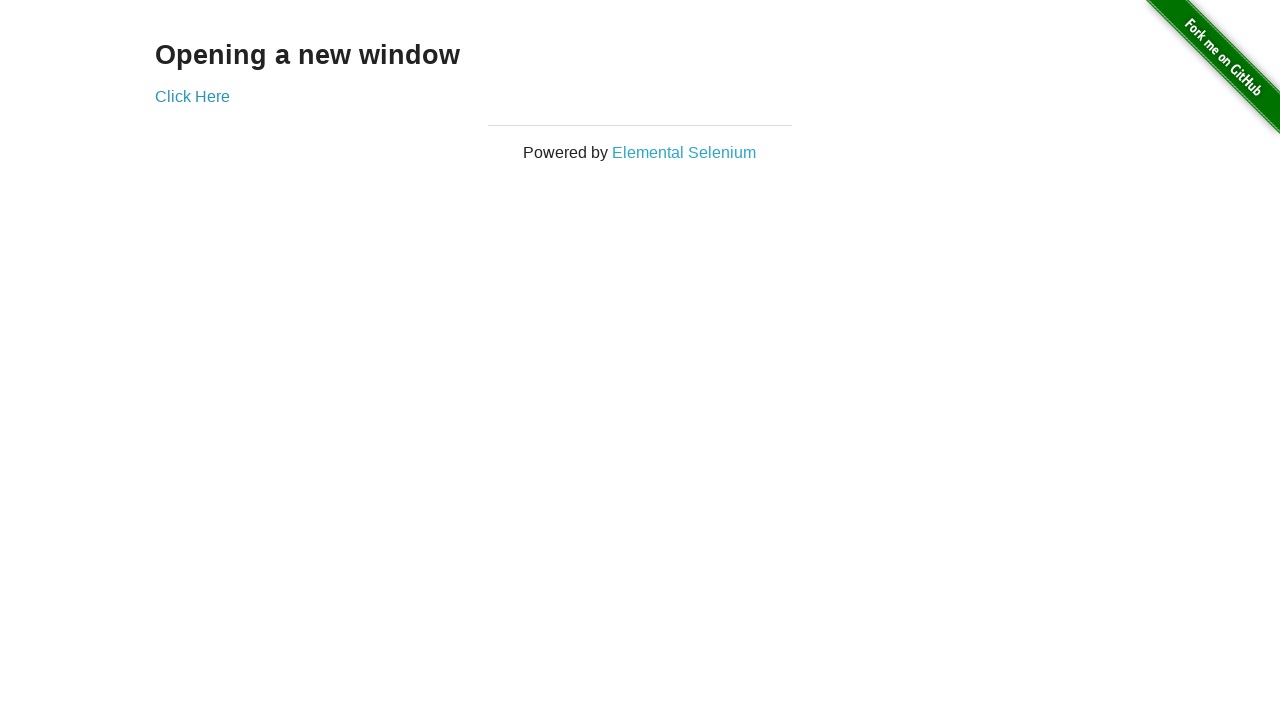

Verified first window title is not 'New Window'
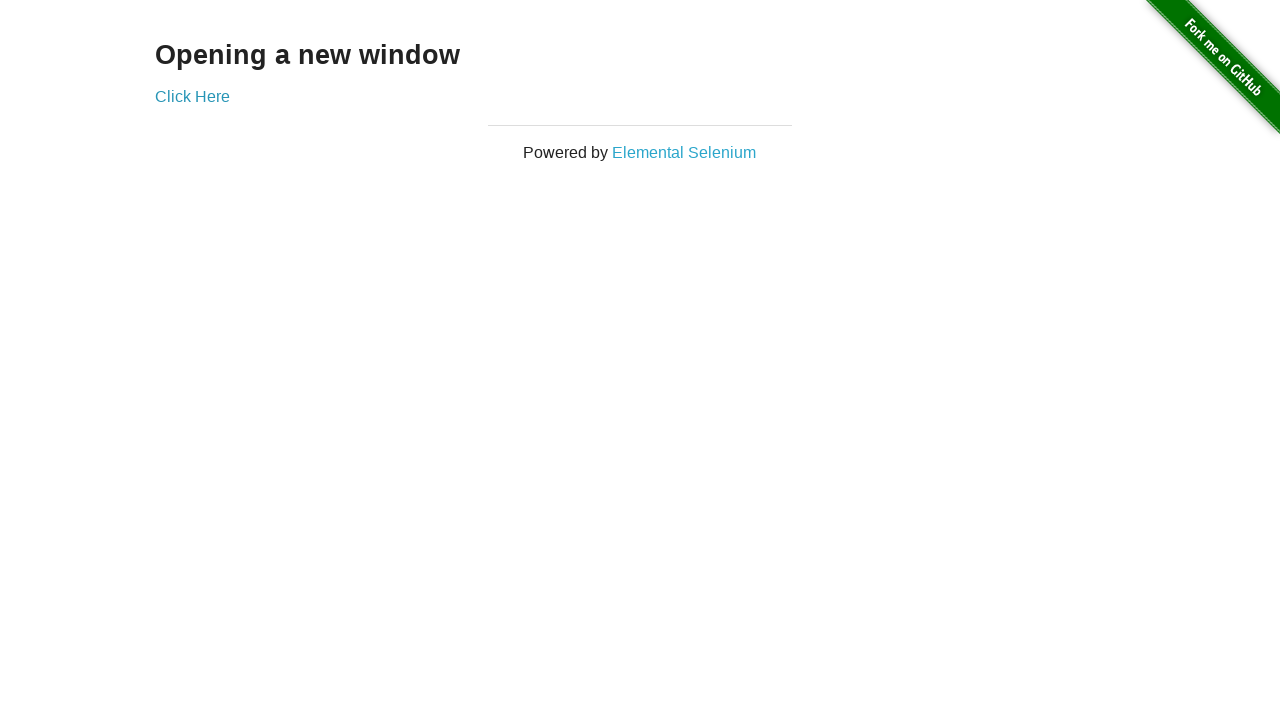

Brought new window to front
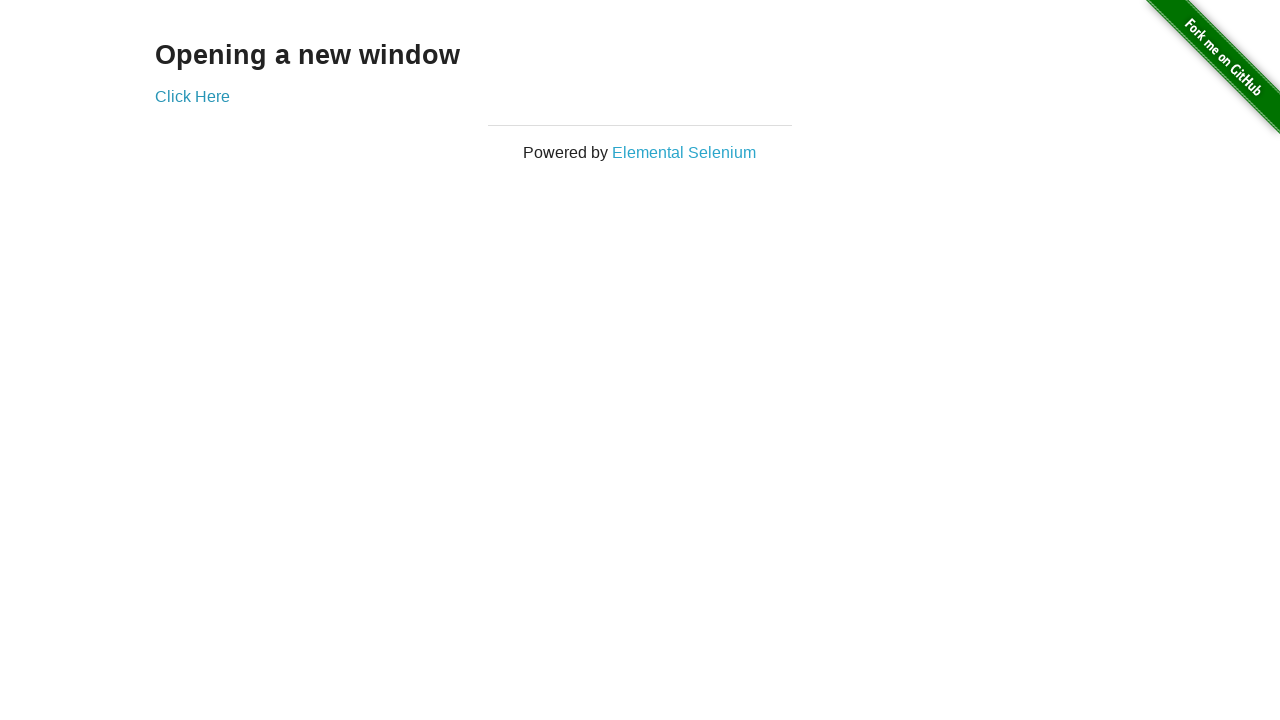

Waited for new window to fully load
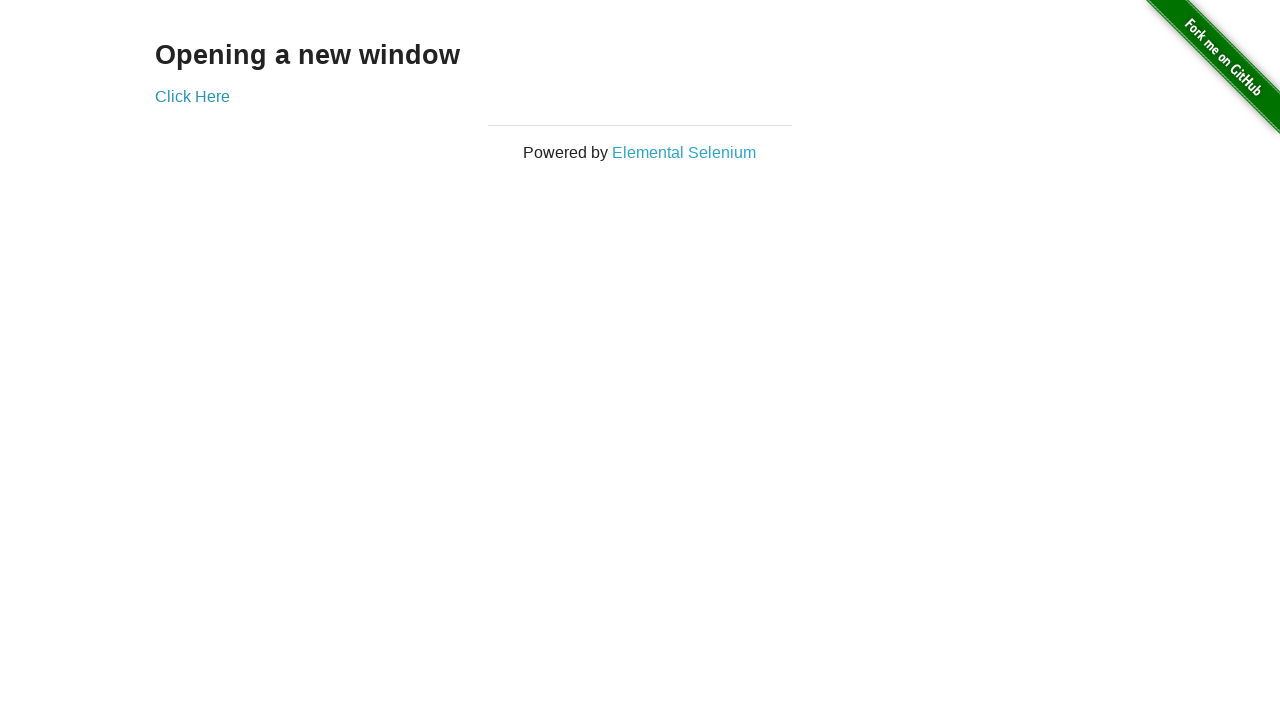

Verified new window title is 'New Window'
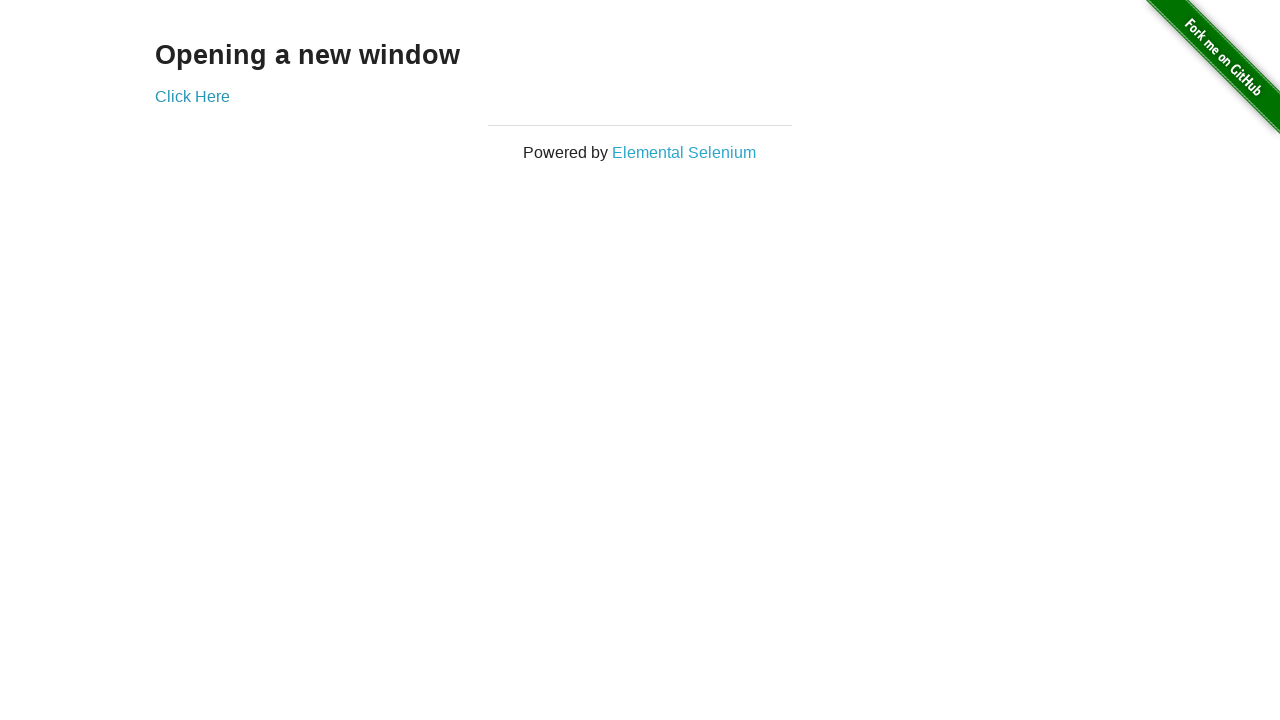

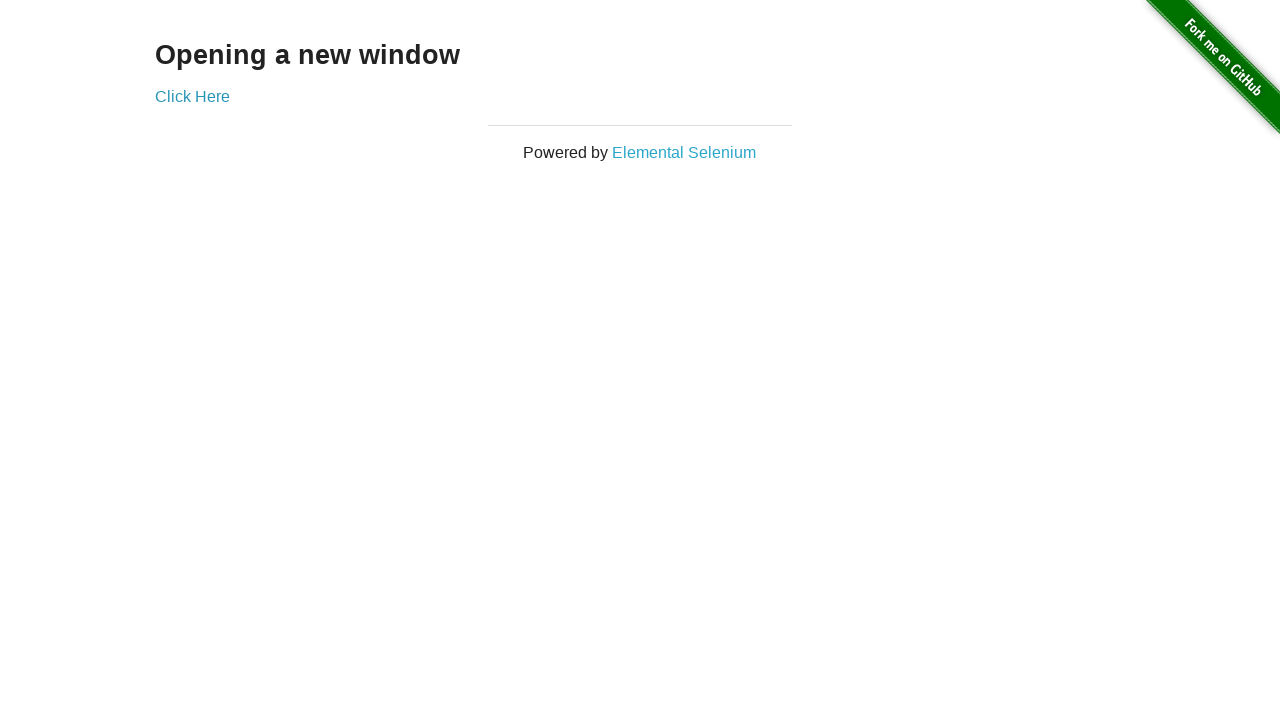